Tests the Drag & Drop Sliders demo by interacting with a slider input and verifying the displayed value

Starting URL: https://www.lambdatest.com/selenium-playground/

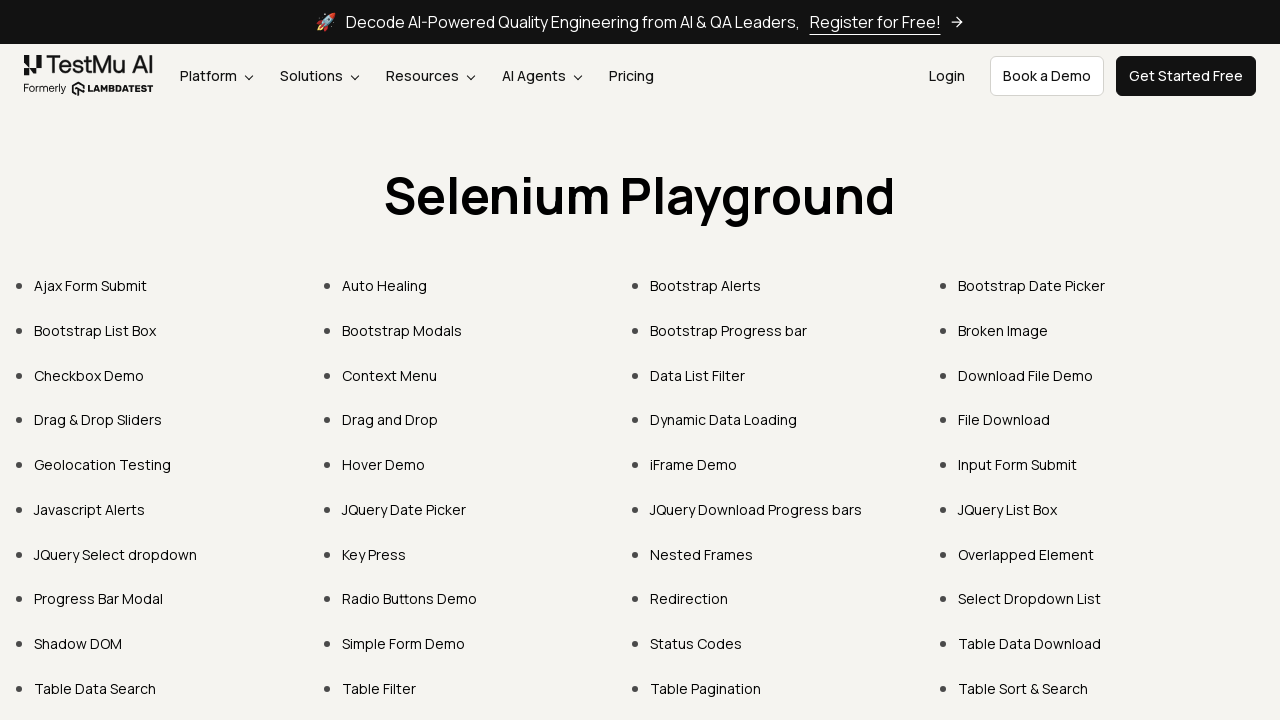

Clicked on Drag & Drop Sliders link at (98, 420) on text=Drag & Drop Sliders
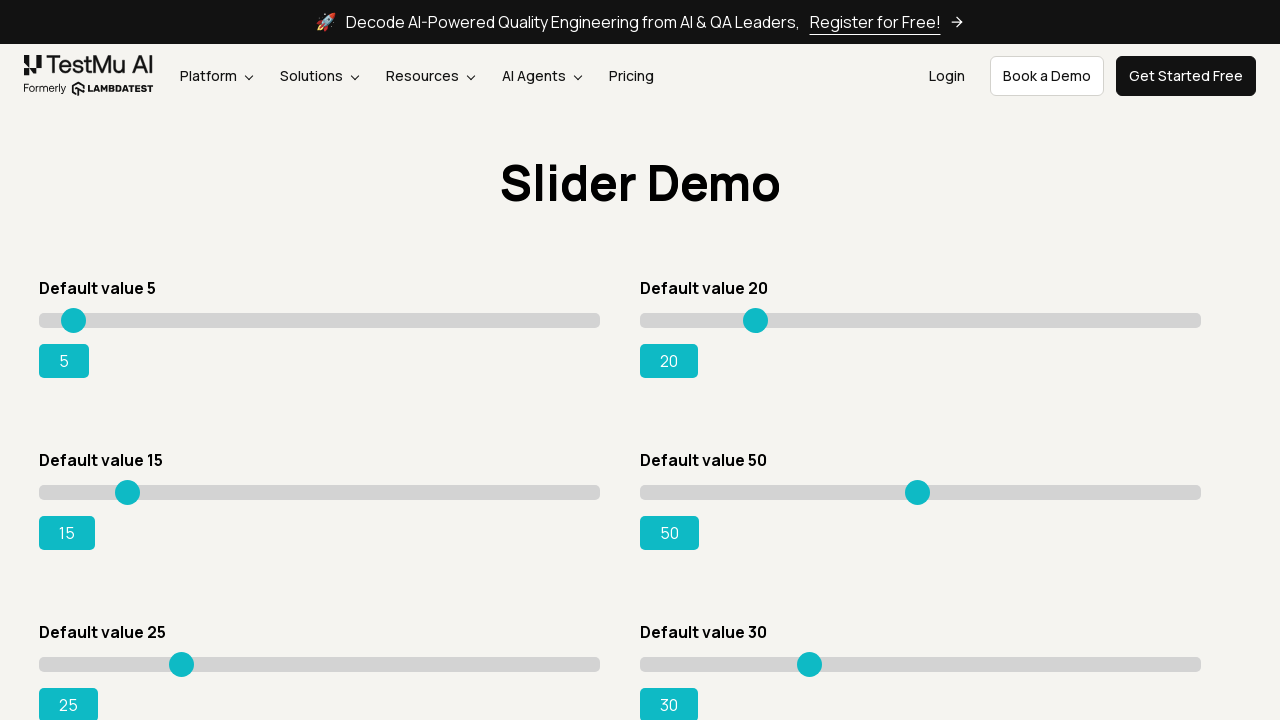

Filled slider input with value '95' on input[value='15']
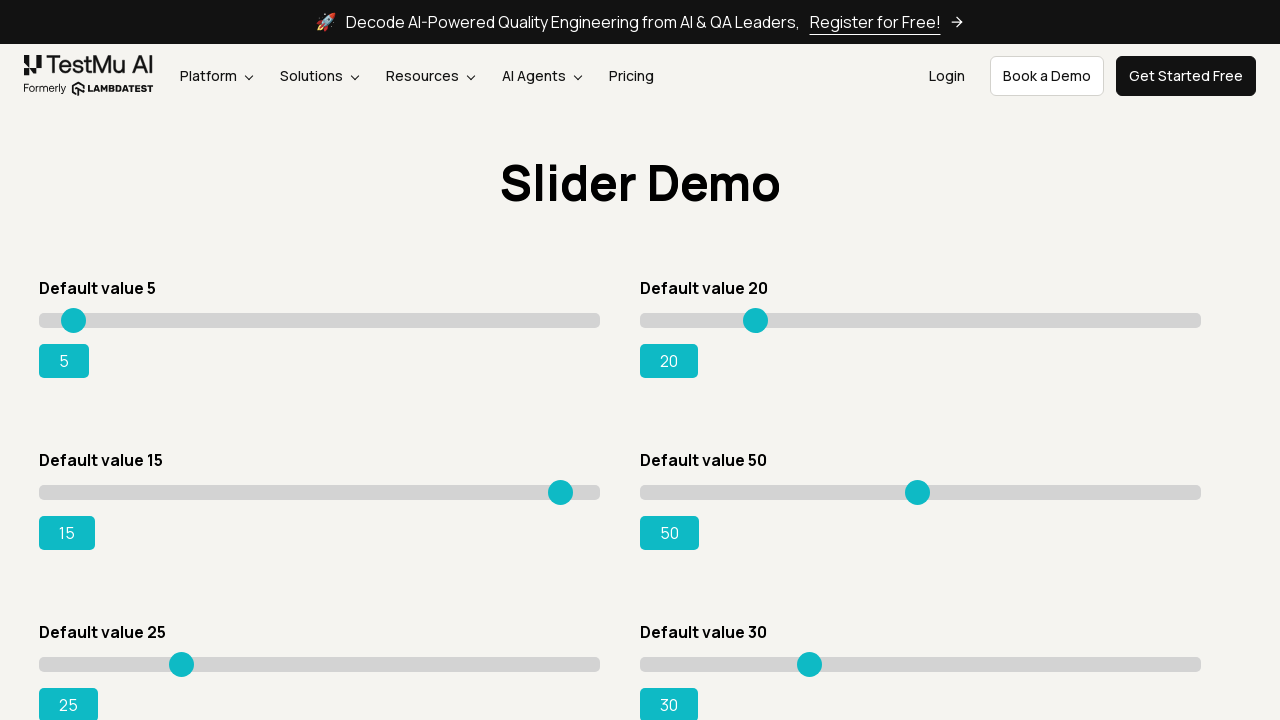

Clicked on the slider input field at (320, 492) on input[value='15']
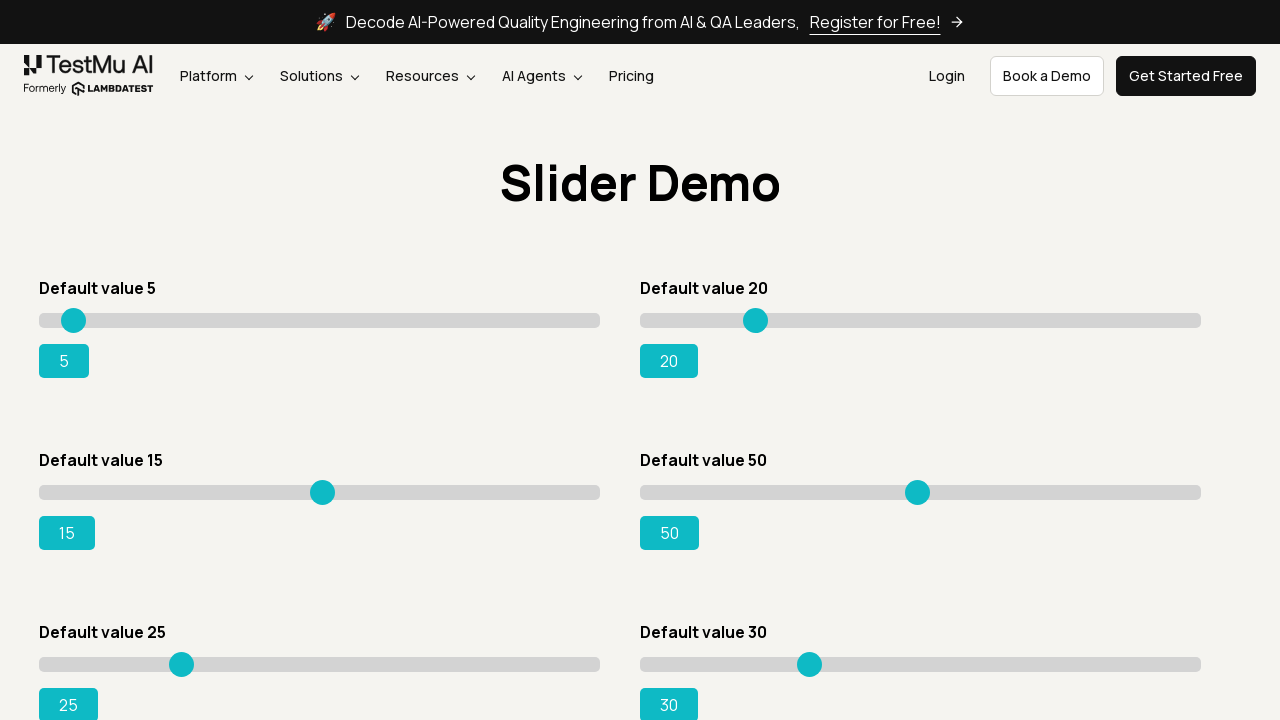

Range success output appeared, verifying correct value is displayed
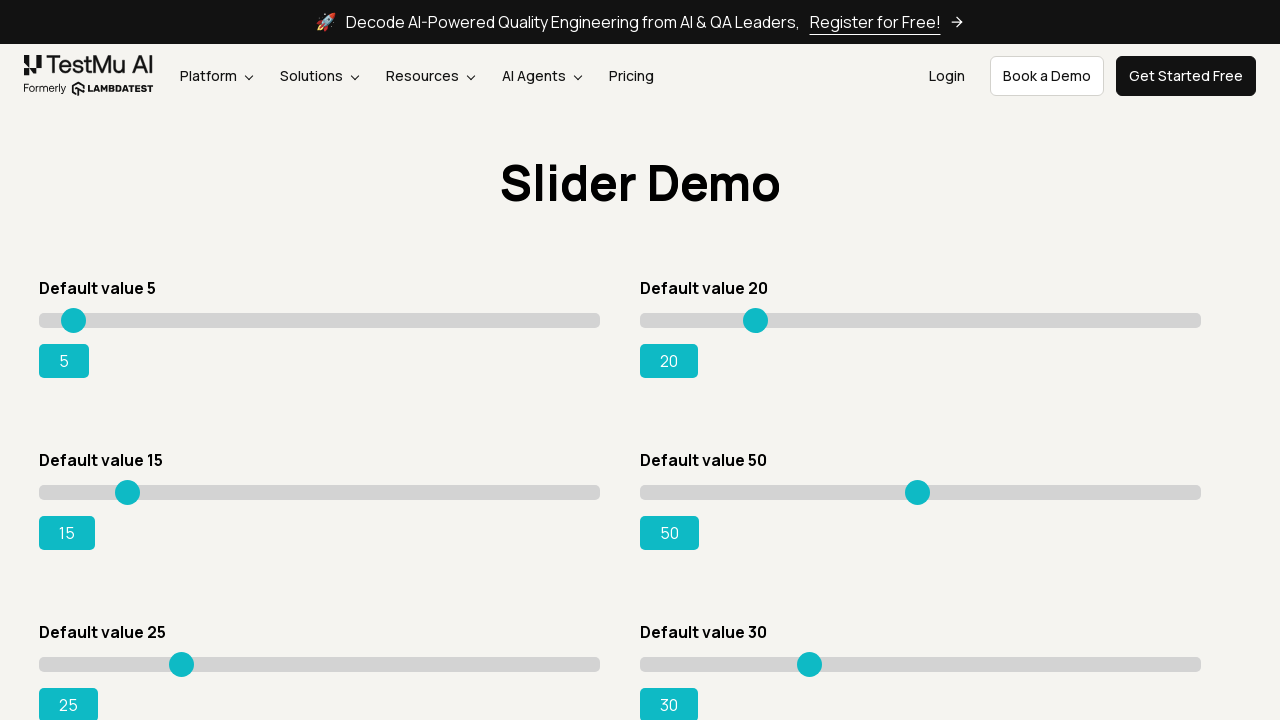

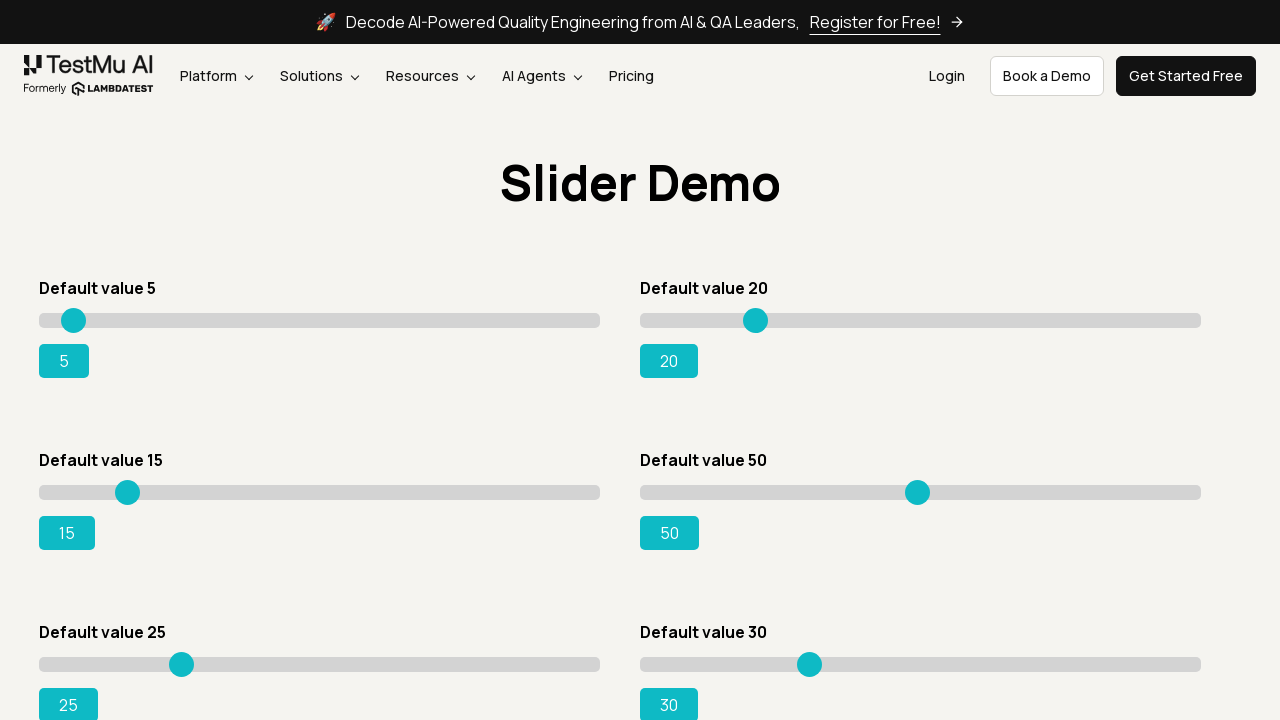